Tests marking an active todo as completed while filtering by 'All' keeps it visible but shows completed state.

Starting URL: https://todomvc.com/examples/typescript-angular/#/

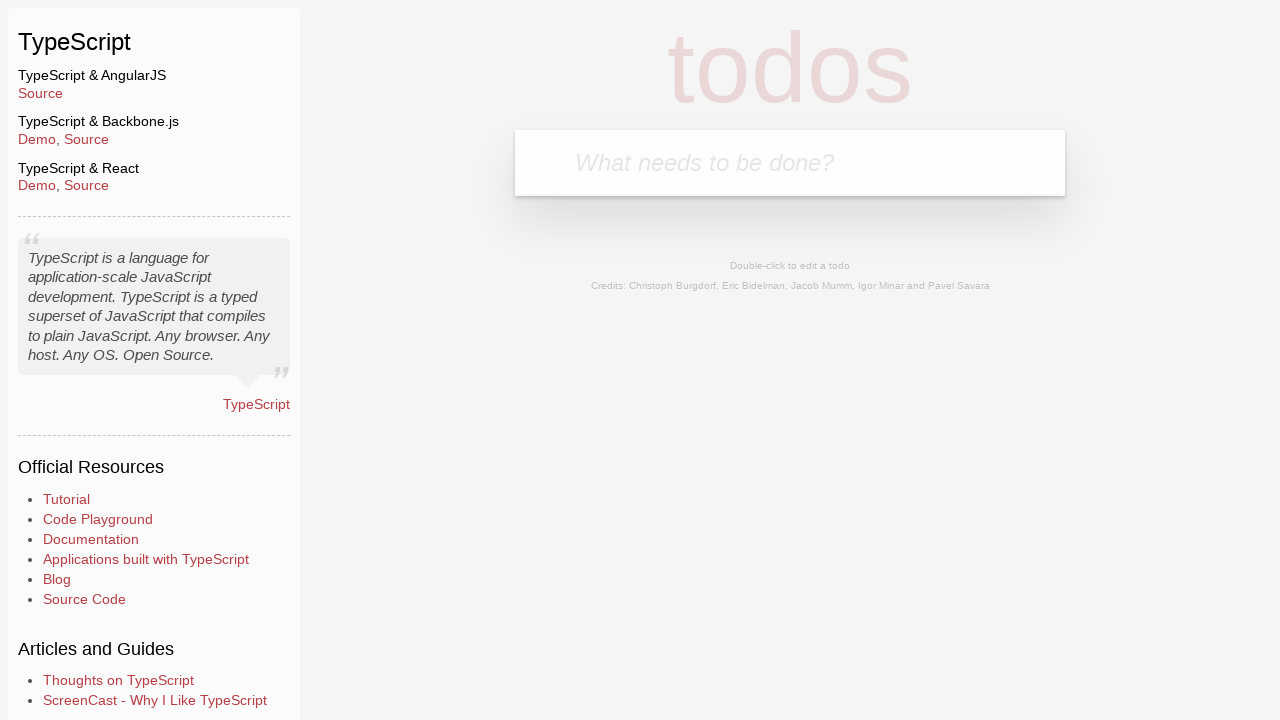

Filled new todo input field with 'Example1' on .new-todo
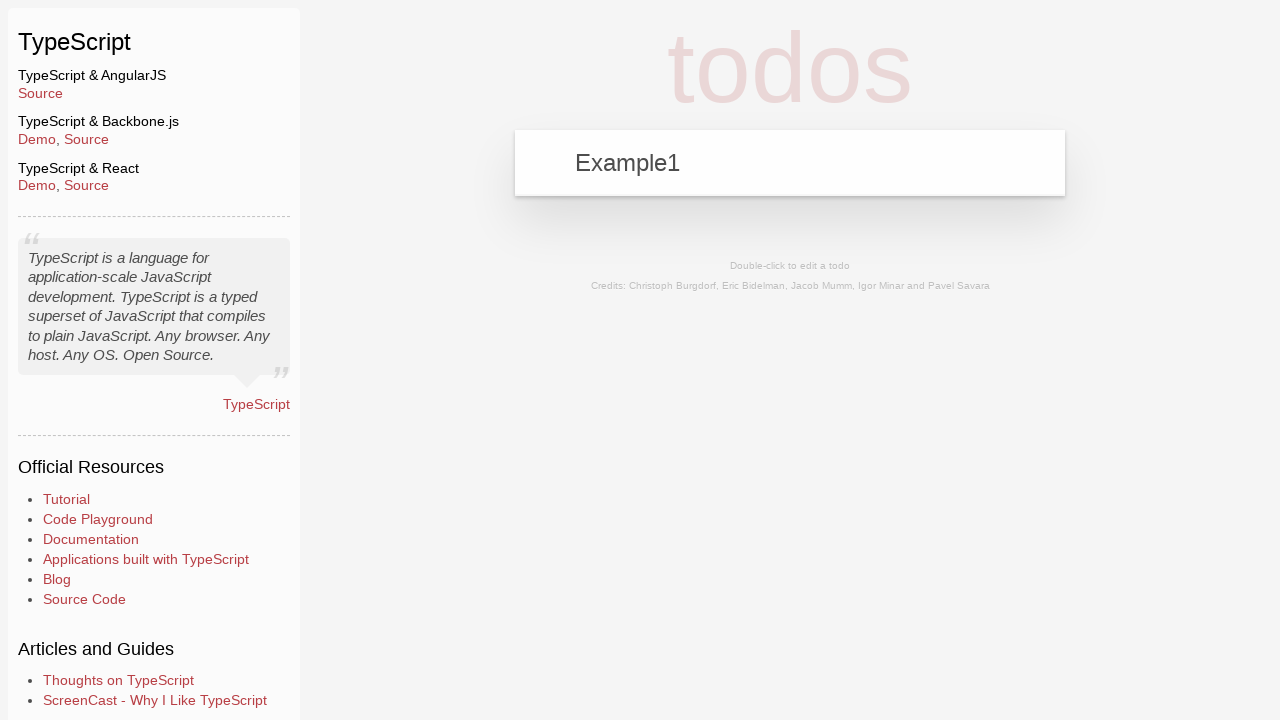

Pressed Enter to create new todo on .new-todo
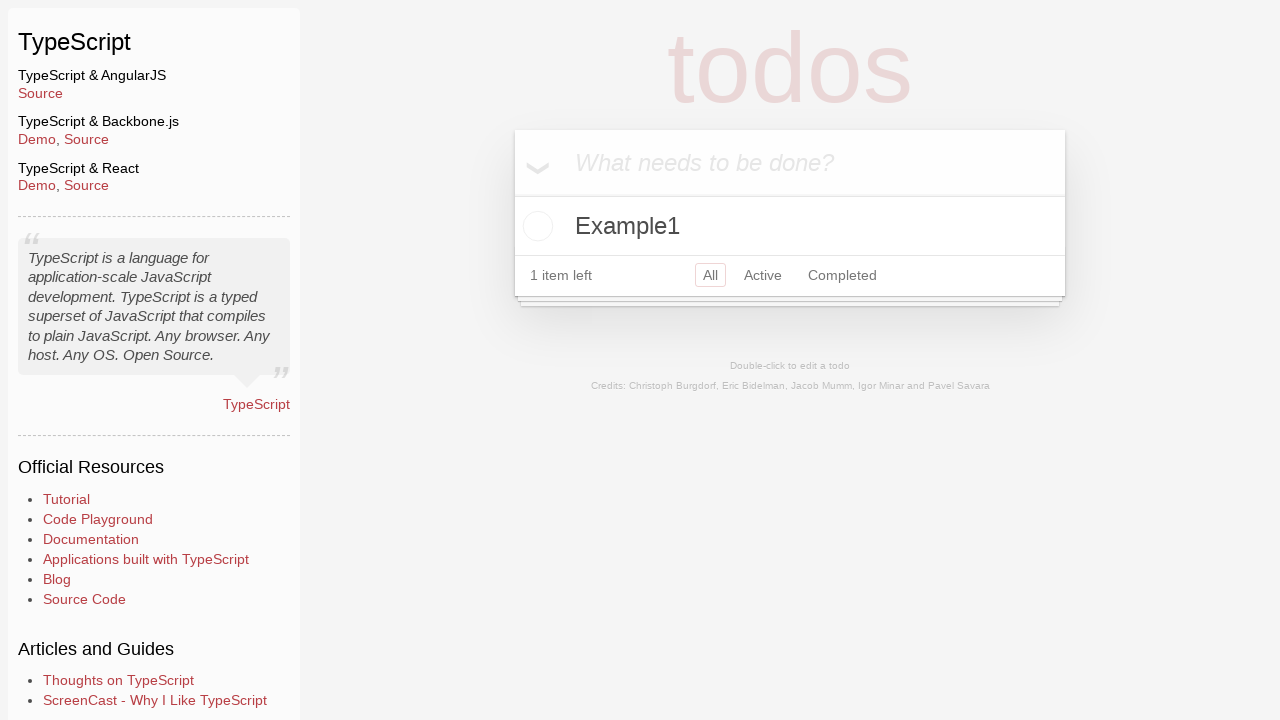

Clicked 'All' filter button at (710, 275) on a:has-text('All')
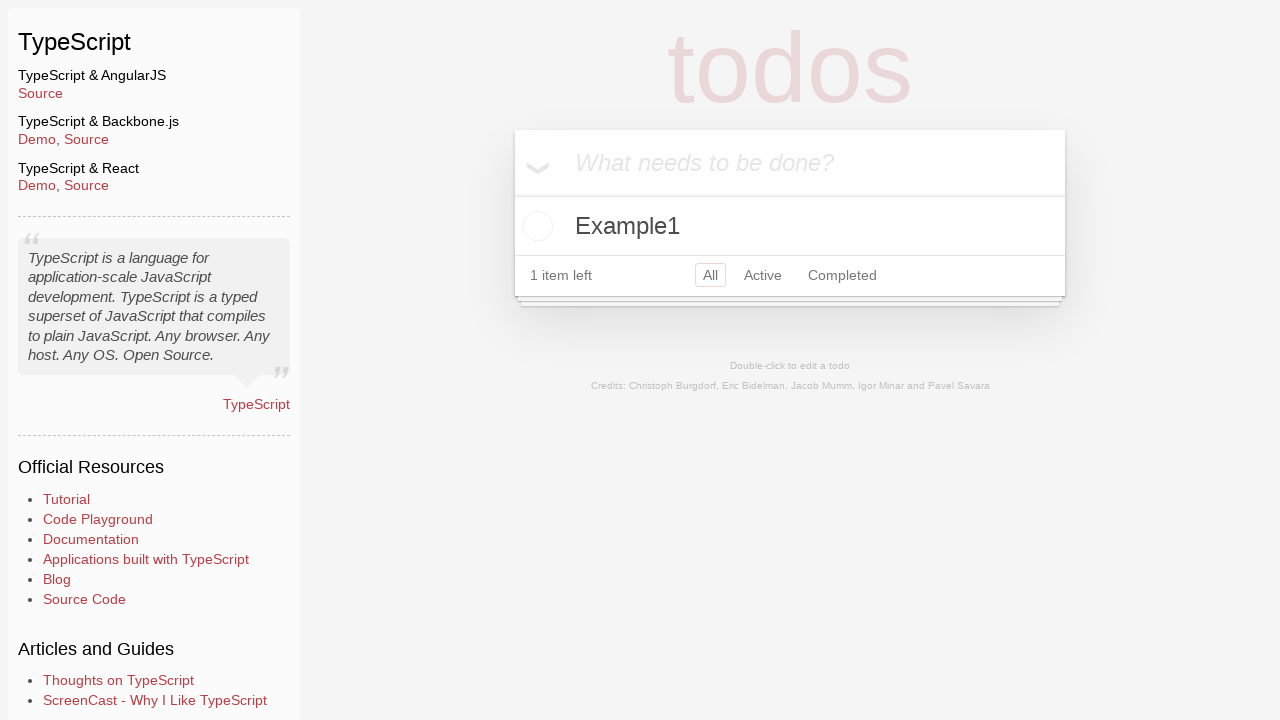

Marked 'Example1' todo as completed by clicking toggle checkbox at (535, 226) on li:has-text('Example1') .toggle
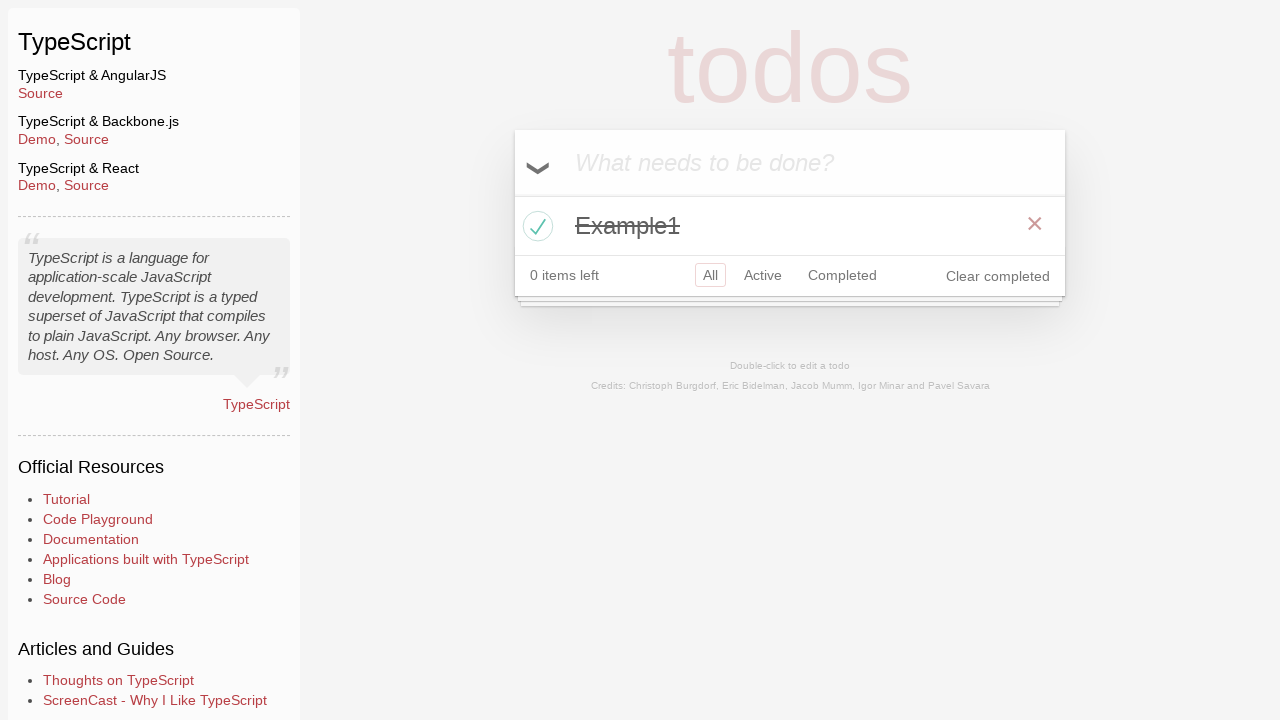

Verified todo 'Example1' is visible with completed state in 'All' filter view
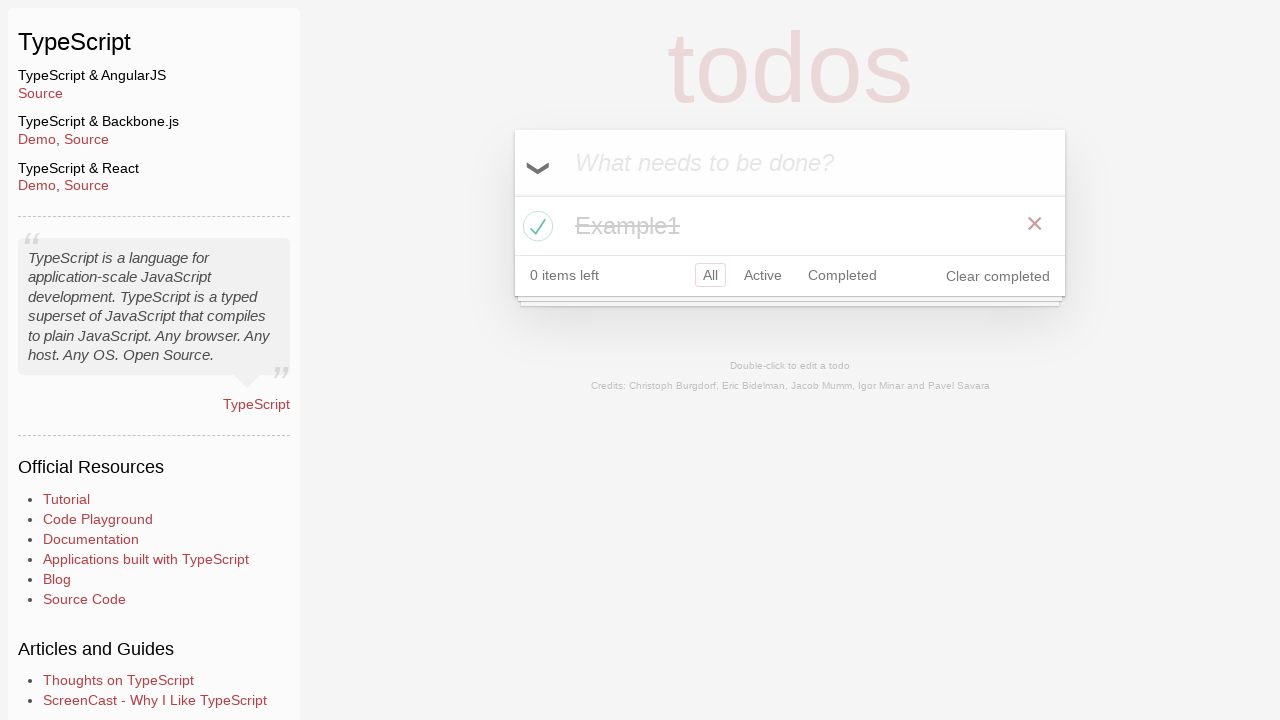

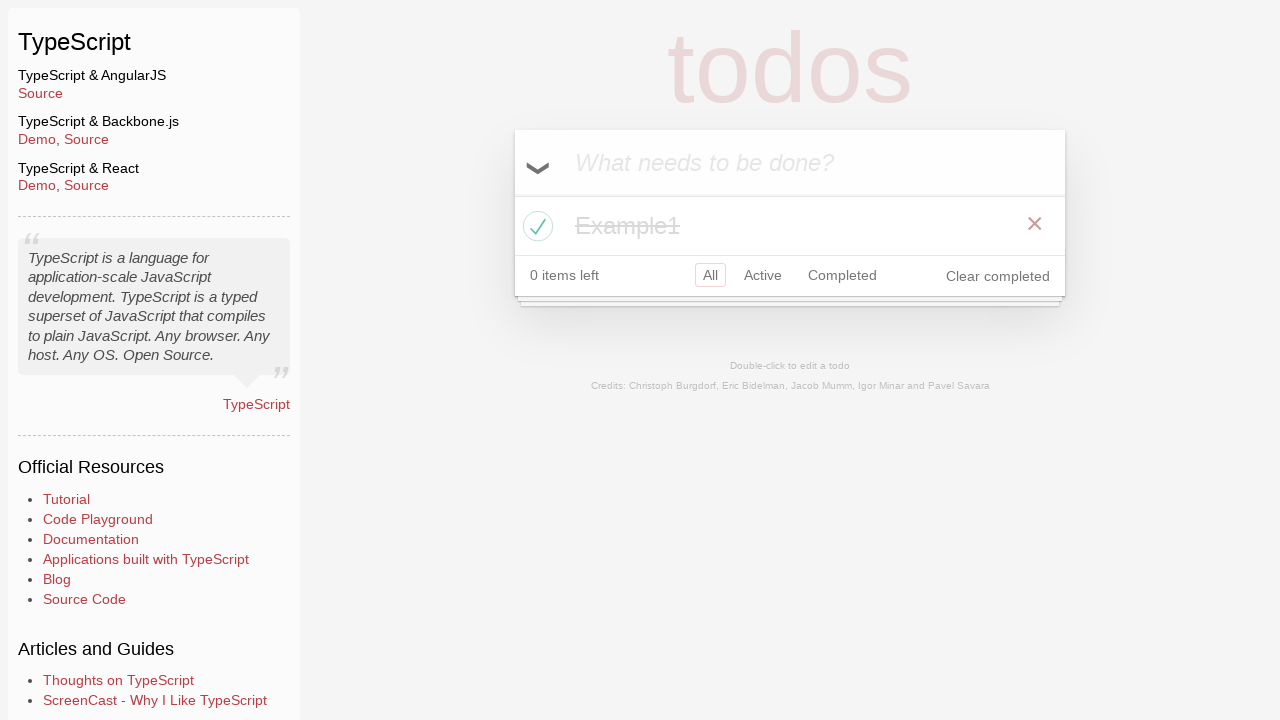